Tests the car research page by selecting a make, model, and year from dropdown menus to search for vehicle information.

Starting URL: https://www.cars.com/research/

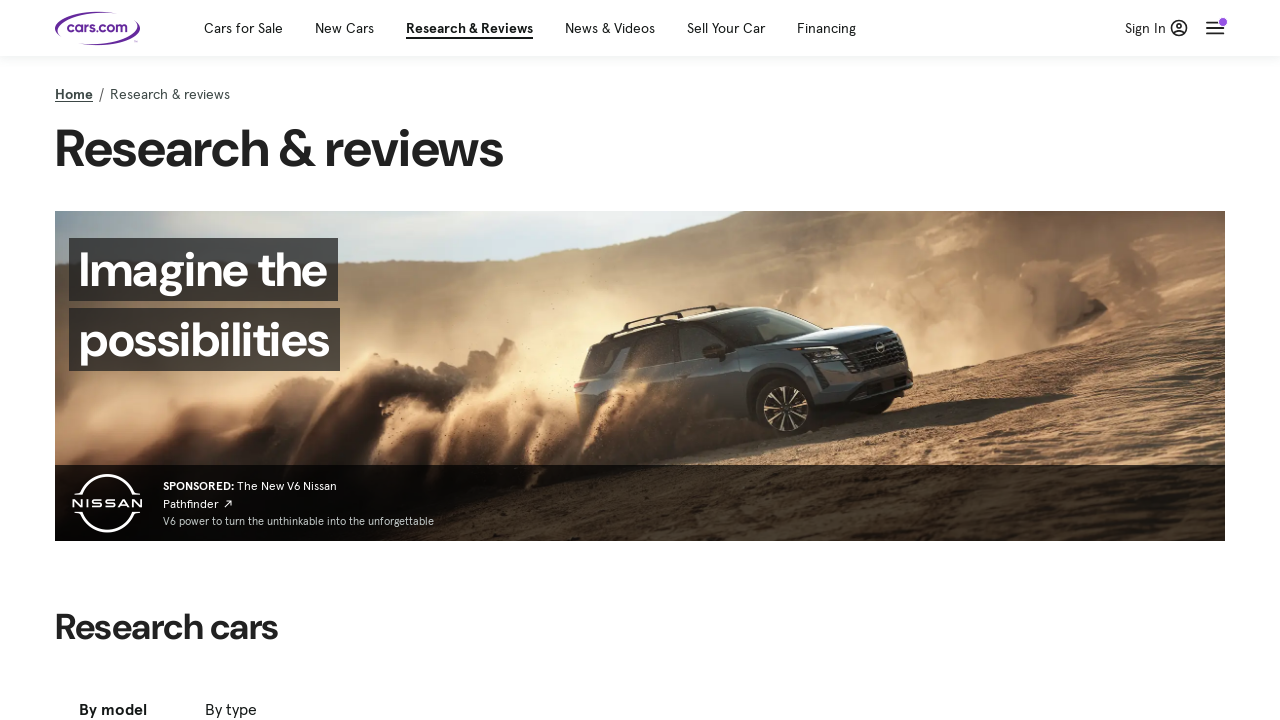

Make dropdown selector is available
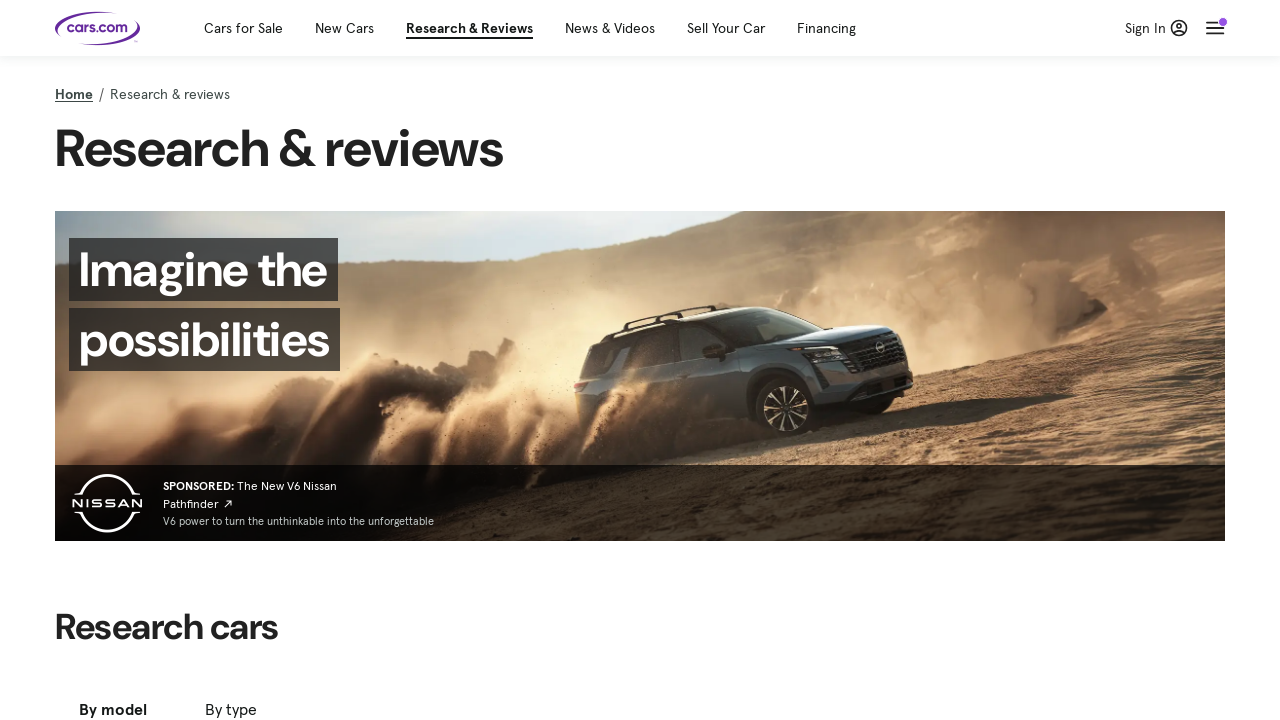

Selected Toyota from make dropdown on #make-select
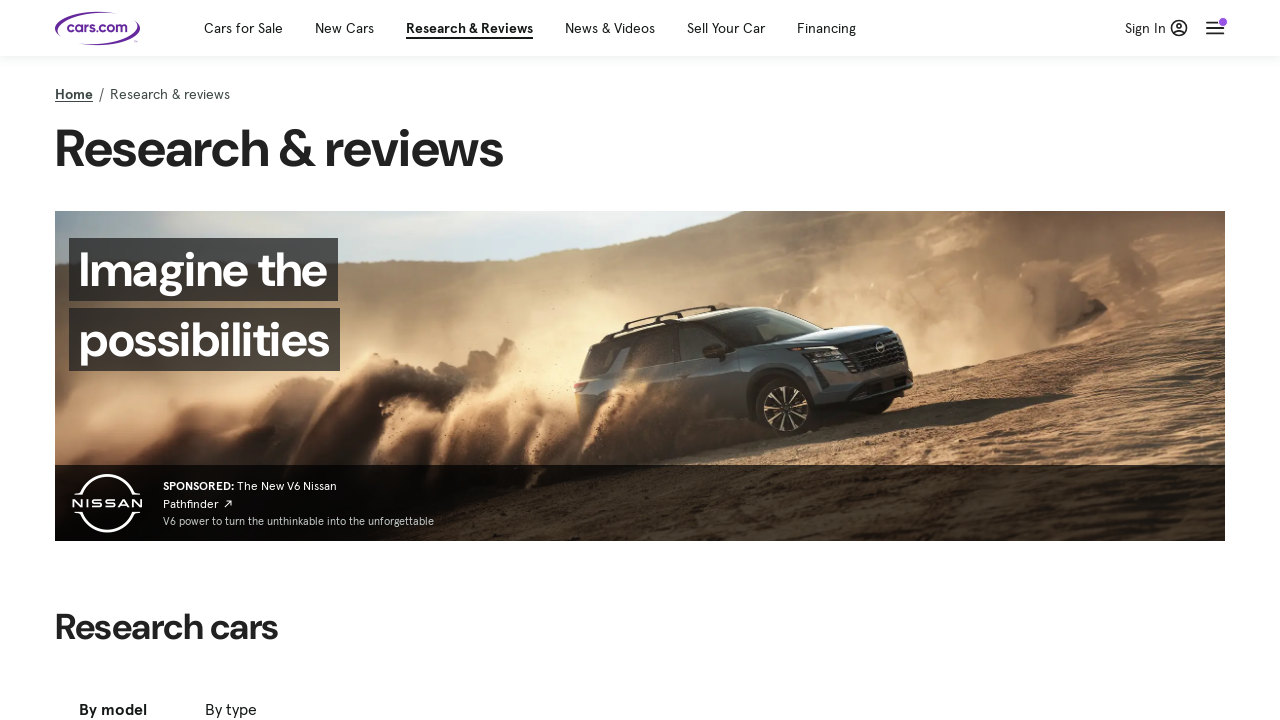

Waited for model dropdown to update after make selection
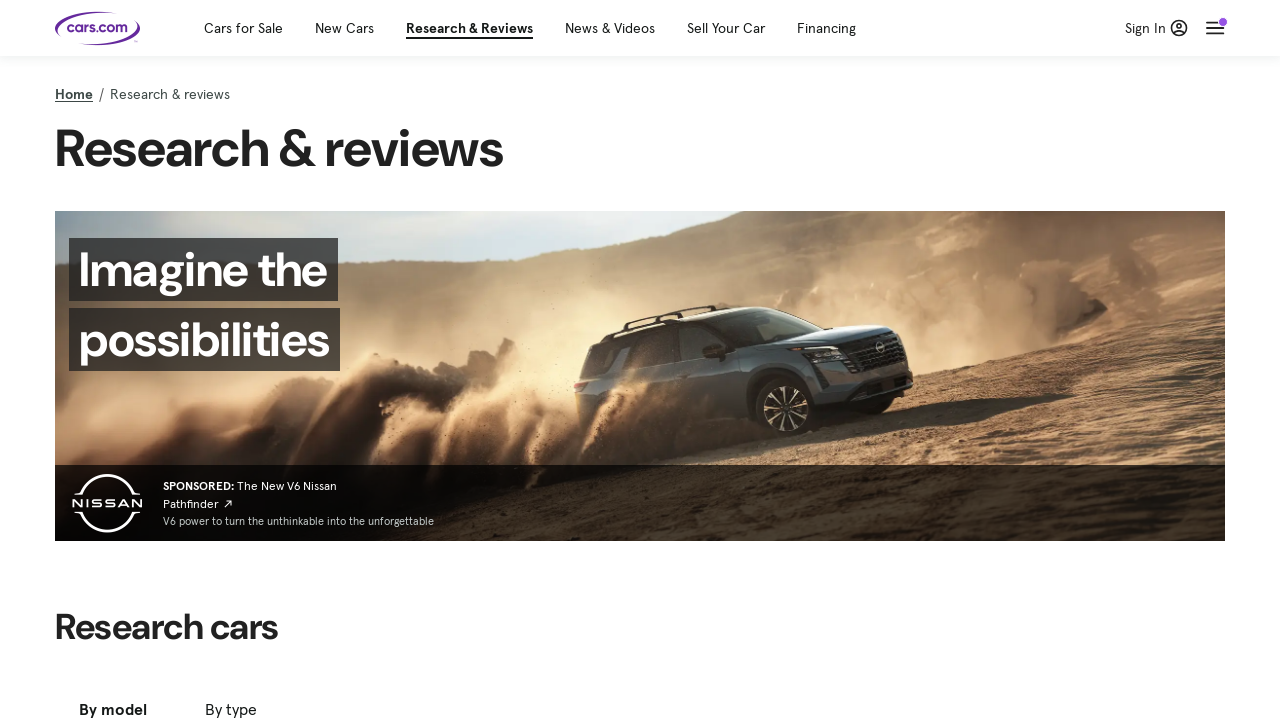

Selected Camry from model dropdown on #model-select
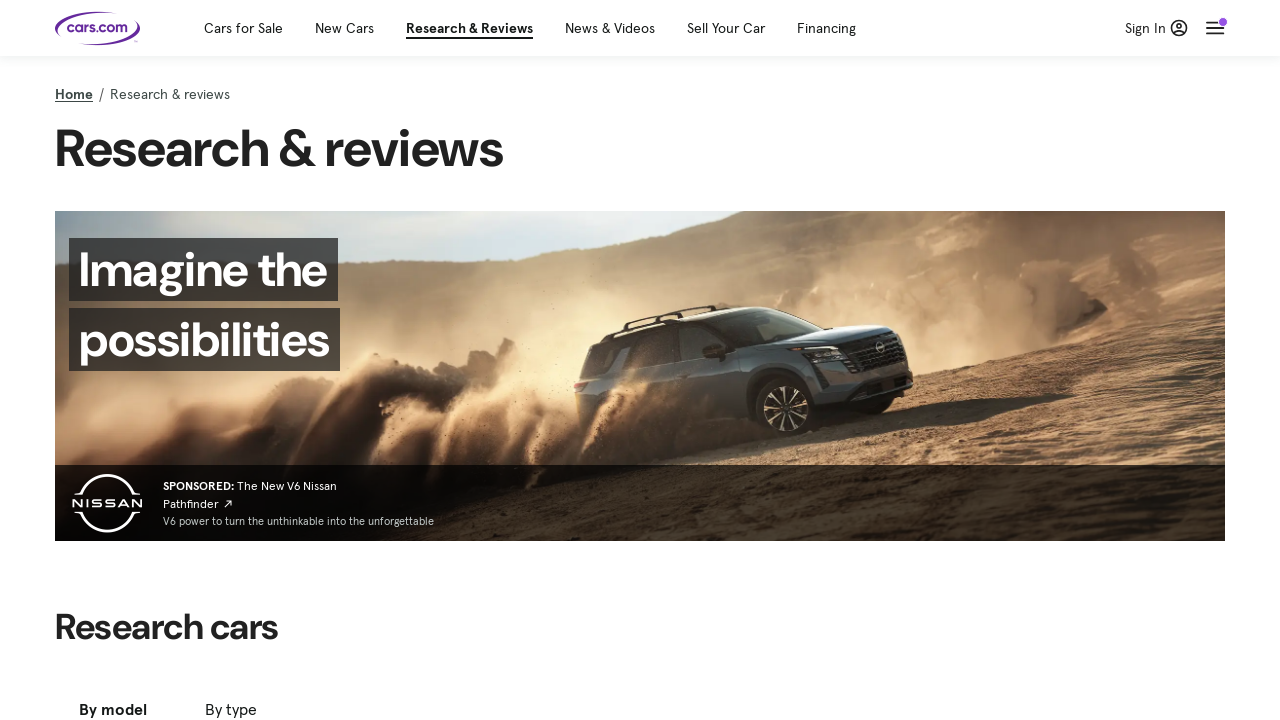

Waited for year dropdown to update after model selection
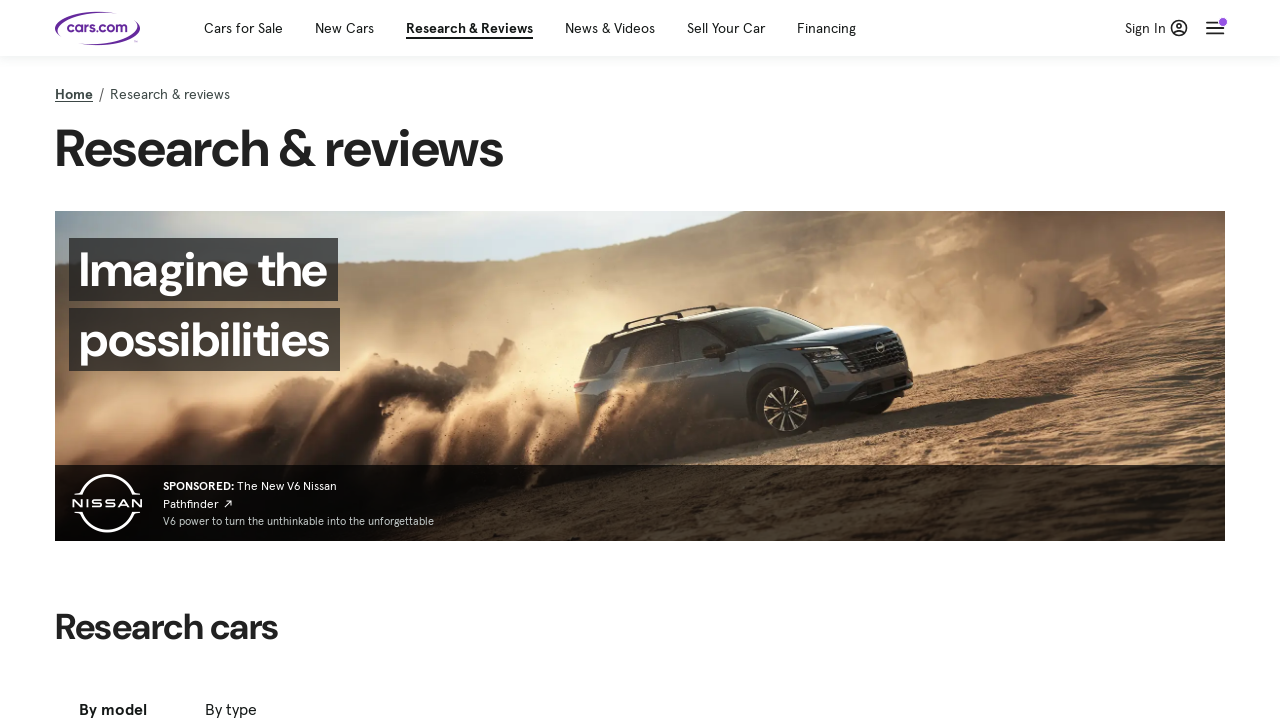

Selected 2023 from year dropdown on #year-select
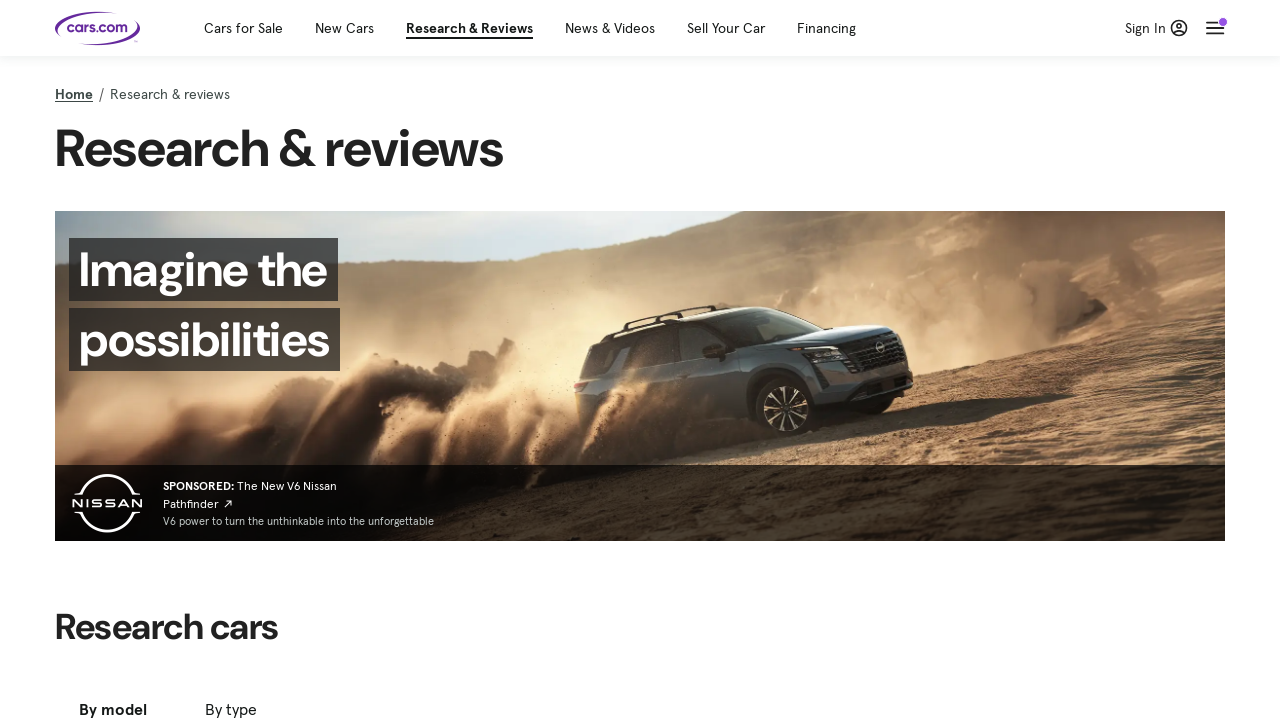

Clicked search button to initiate car research at (1126, 361) on .js-mmy-search-button
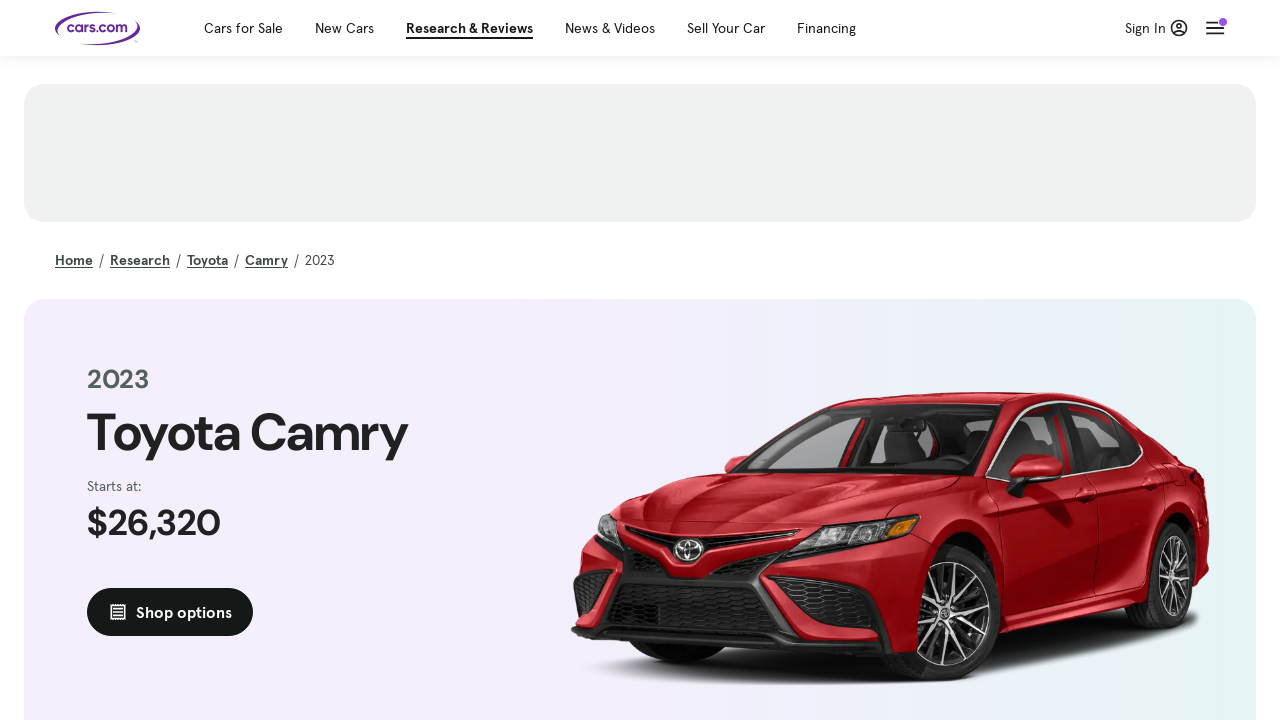

Research results page loaded successfully
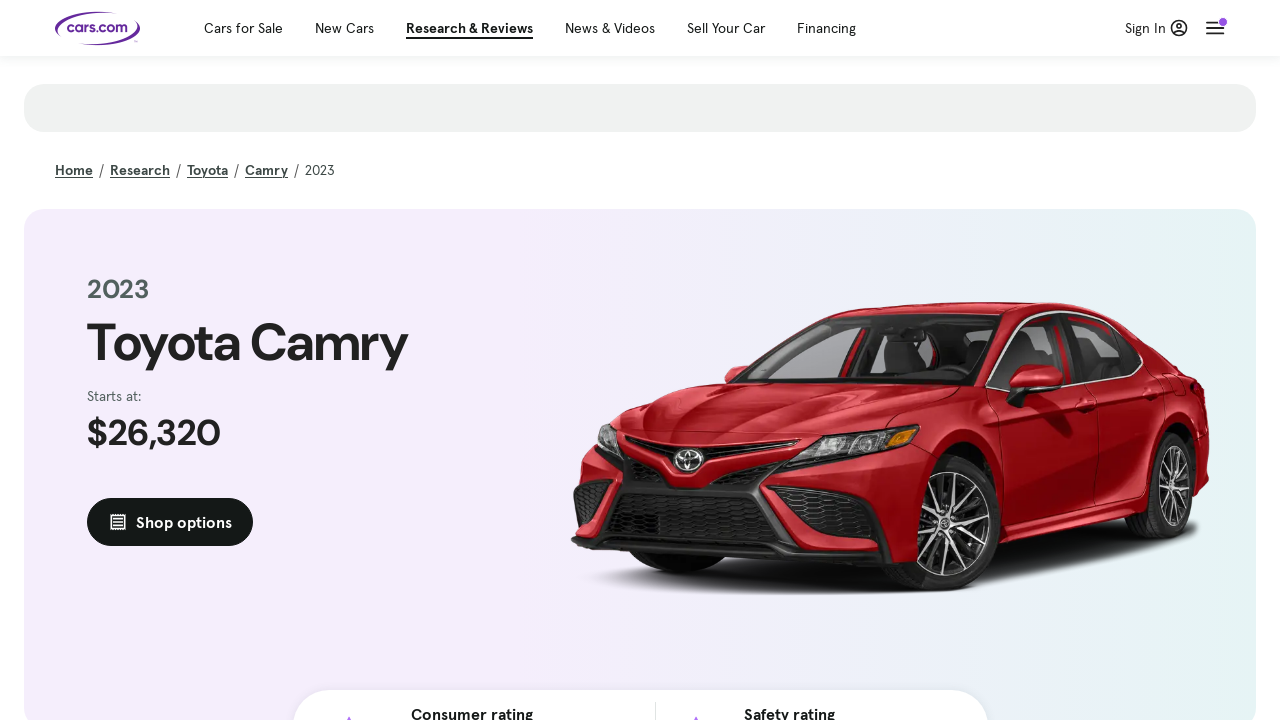

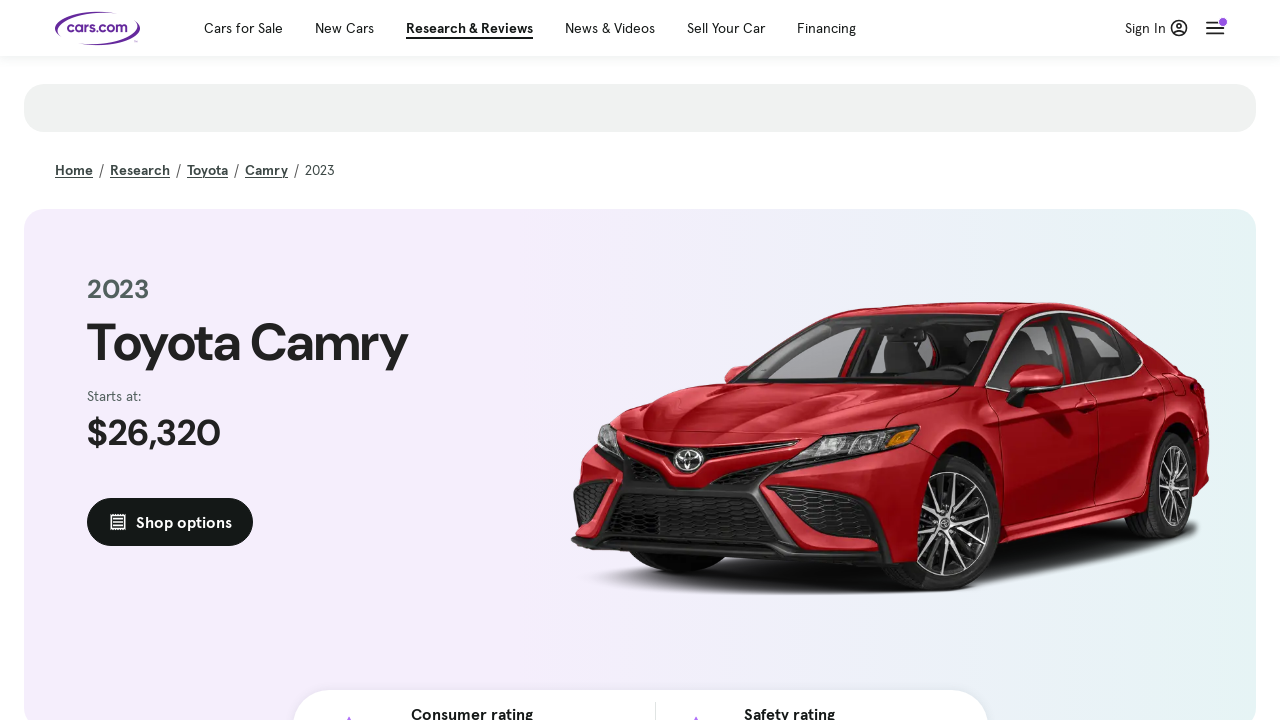